Navigates to GoDaddy India website and verifies the page loads by checking the page title and current URL.

Starting URL: https://in.godaddy.com/

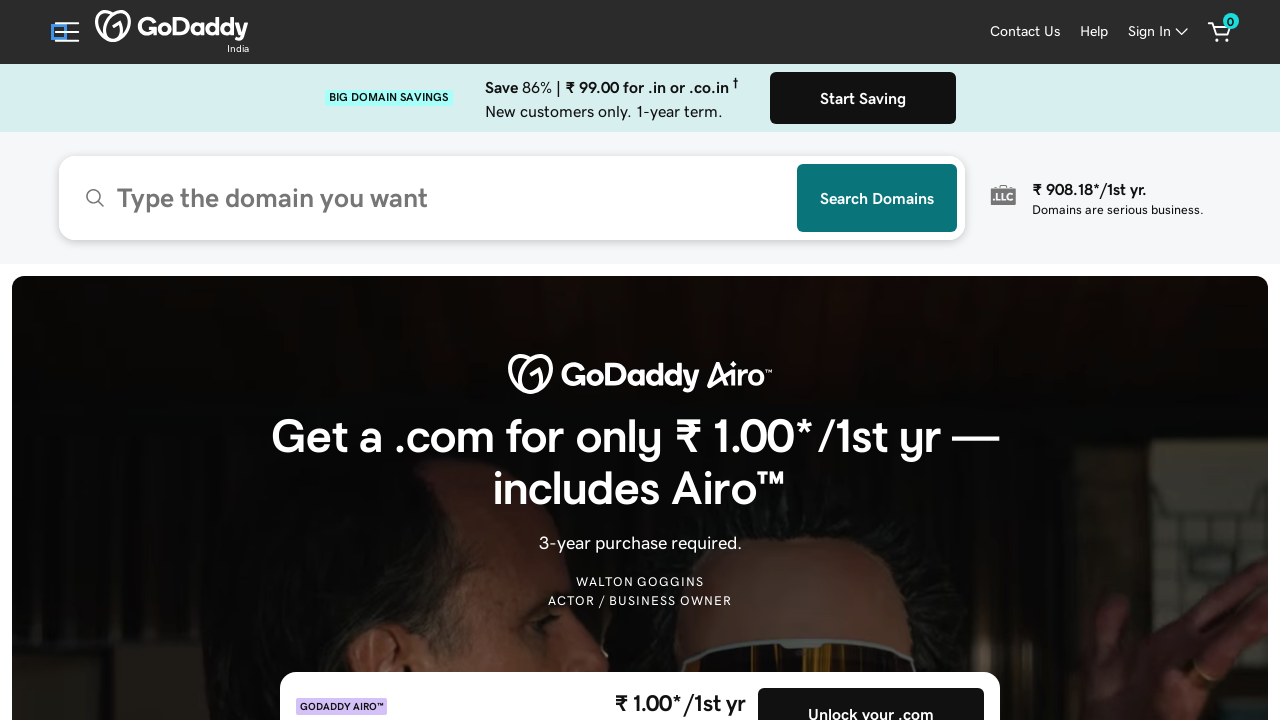

Set viewport size to 1920x1080
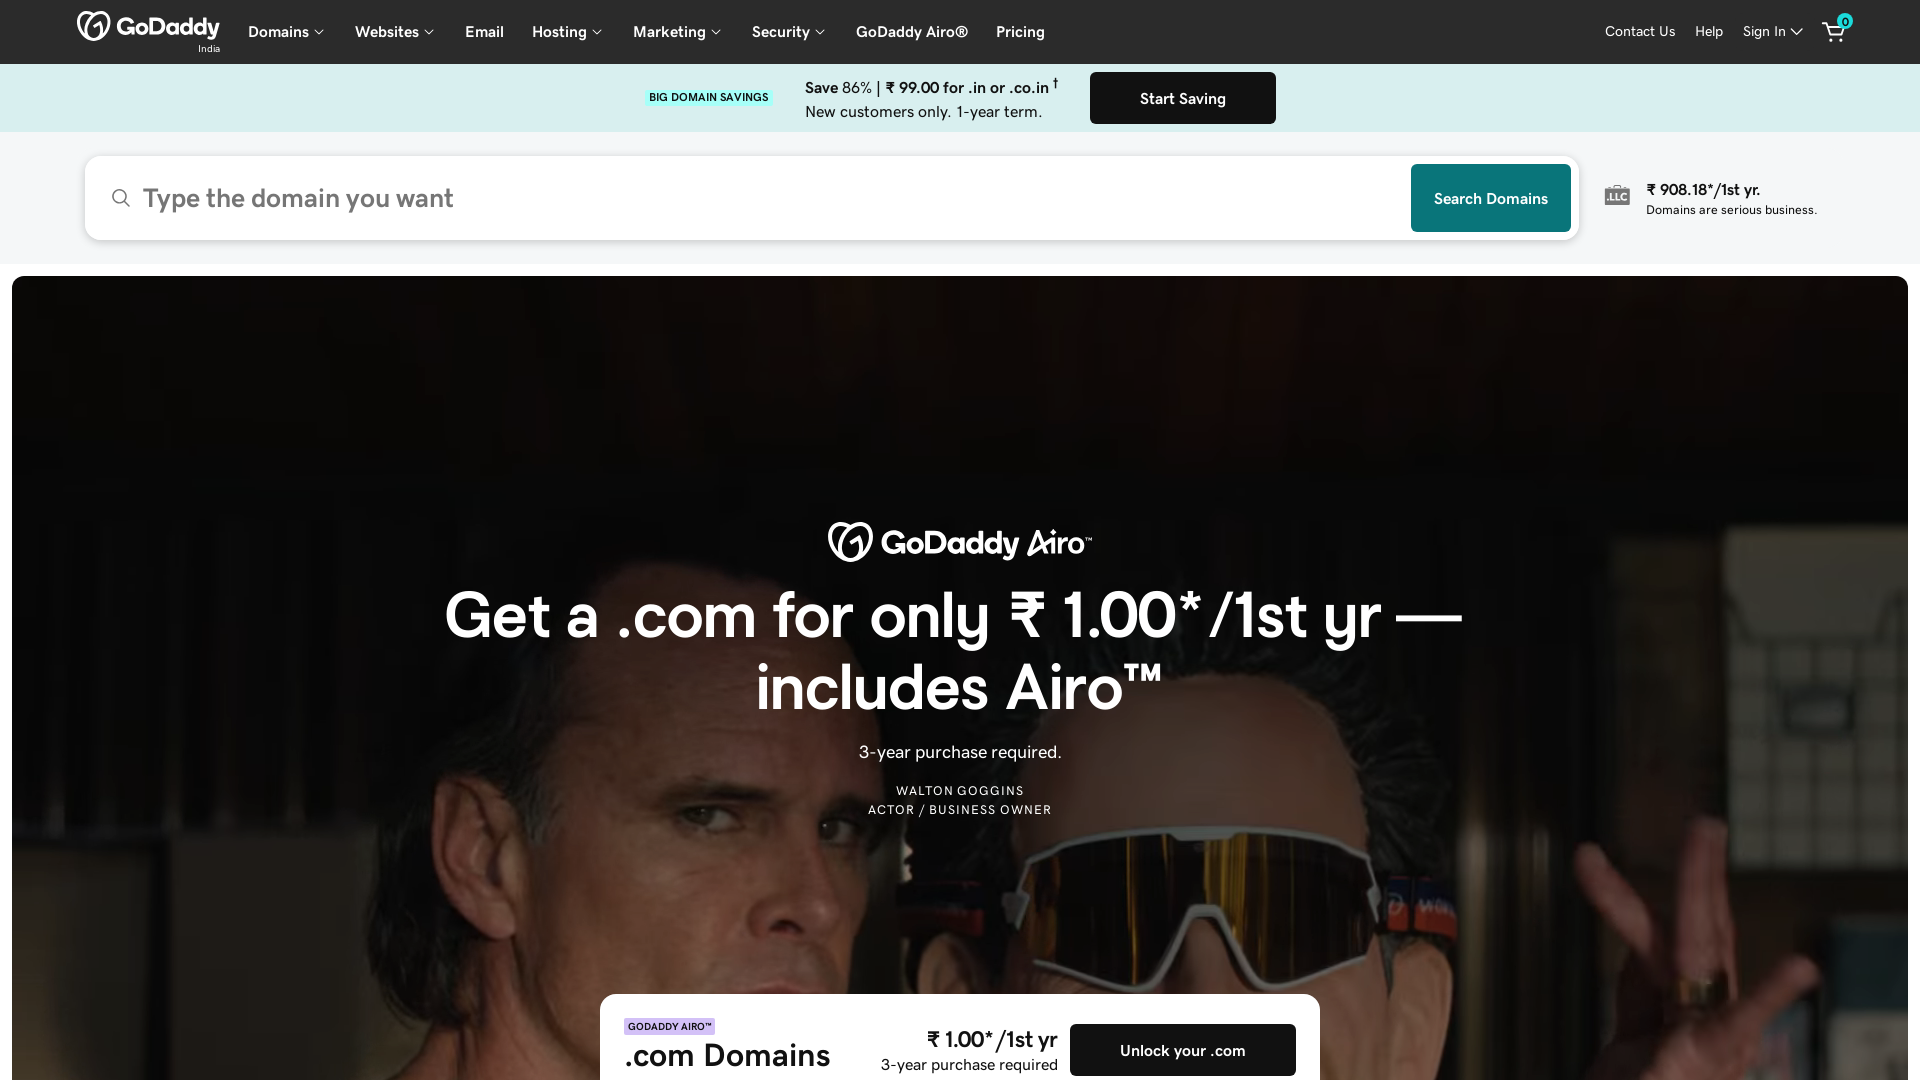

Page fully loaded (domcontentloaded)
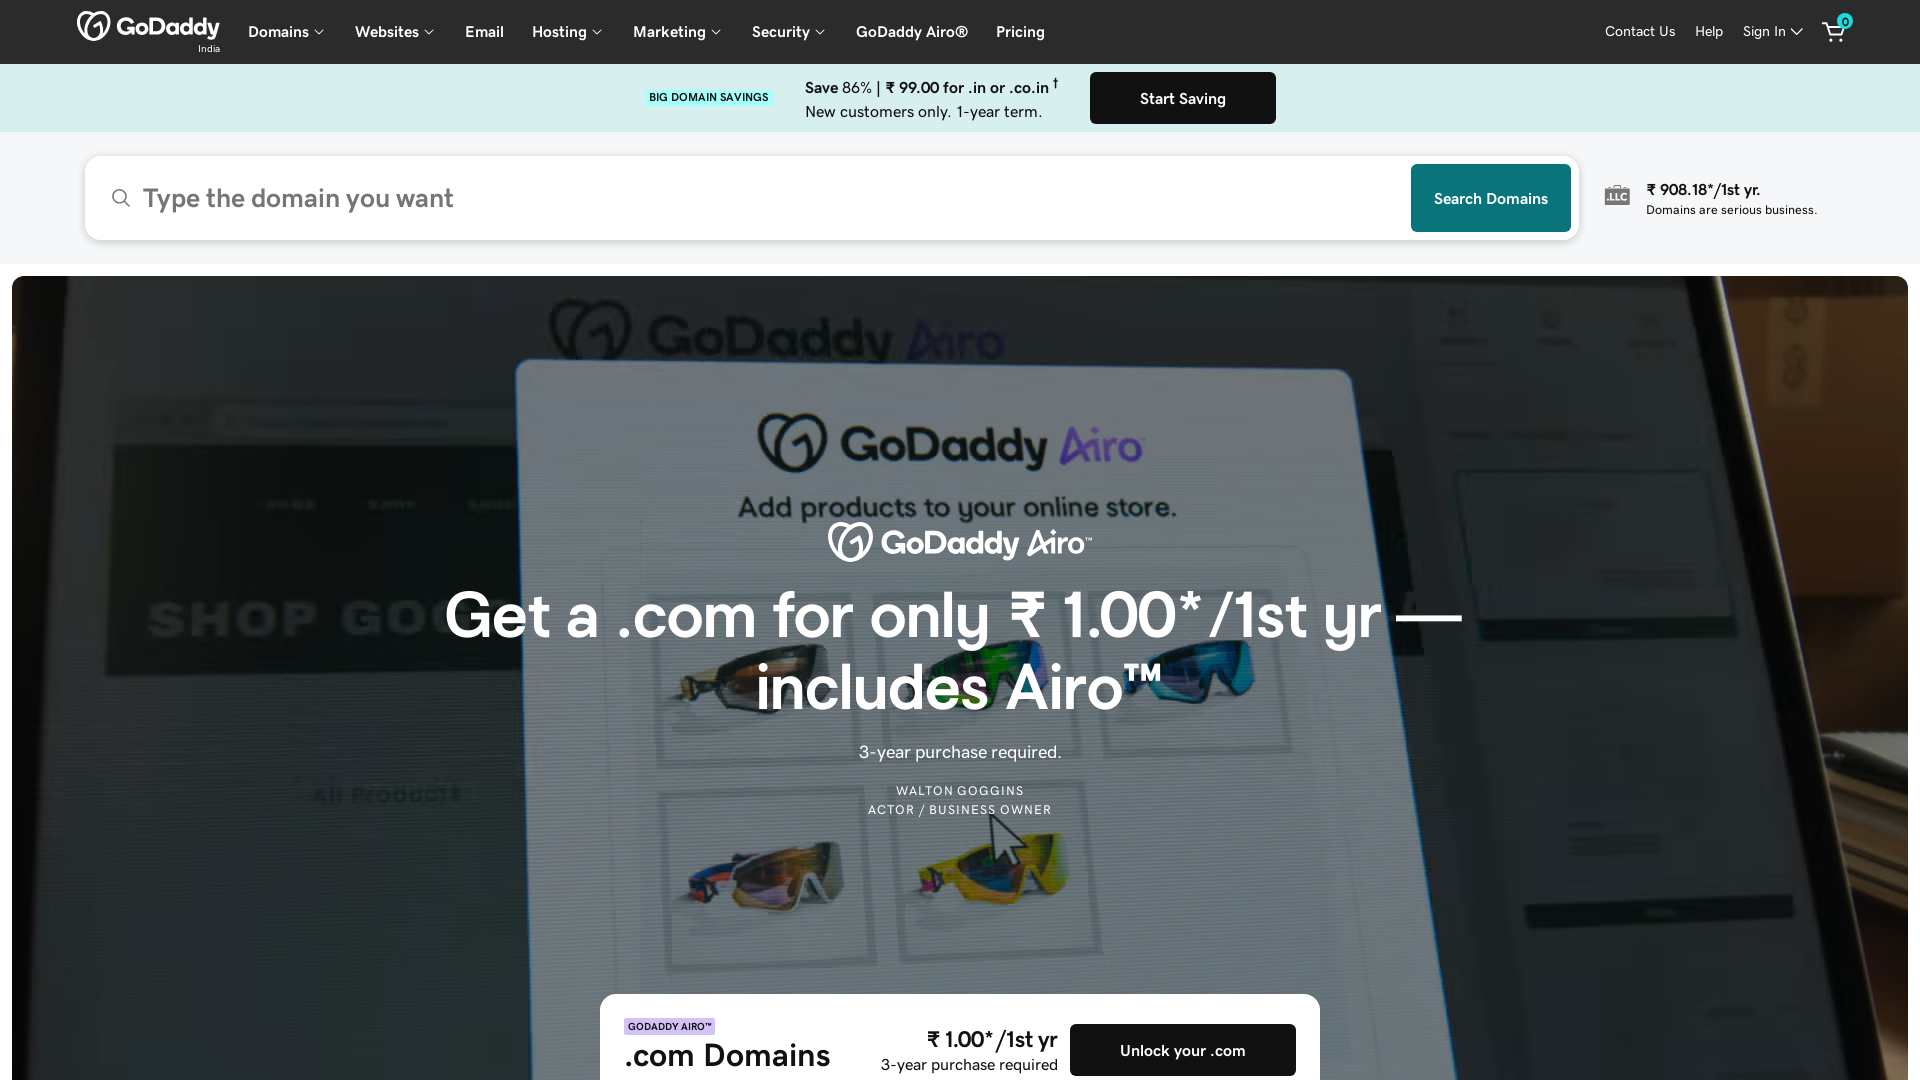

Retrieved page title: Domain Names, Websites, Hosting & Online Marketing Tools - GoDaddy
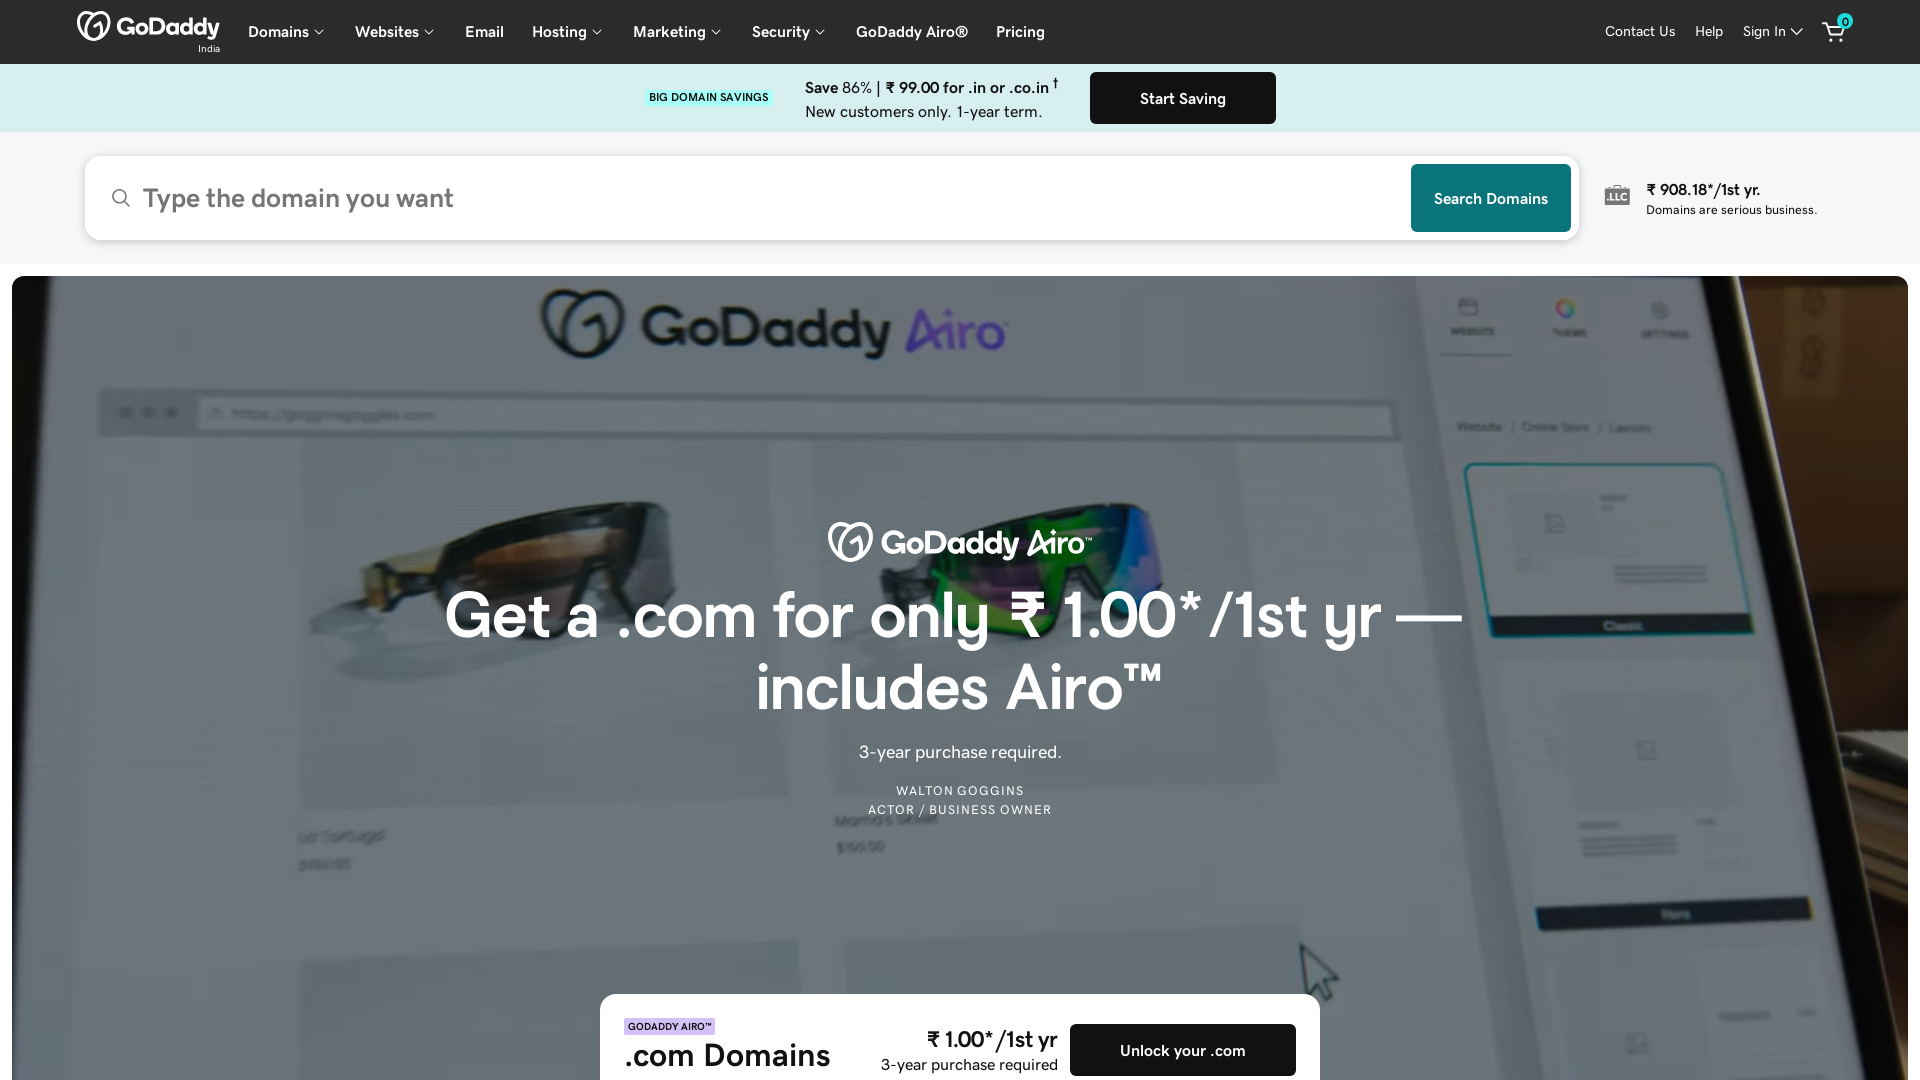

Retrieved current URL: https://www.godaddy.com/en-in
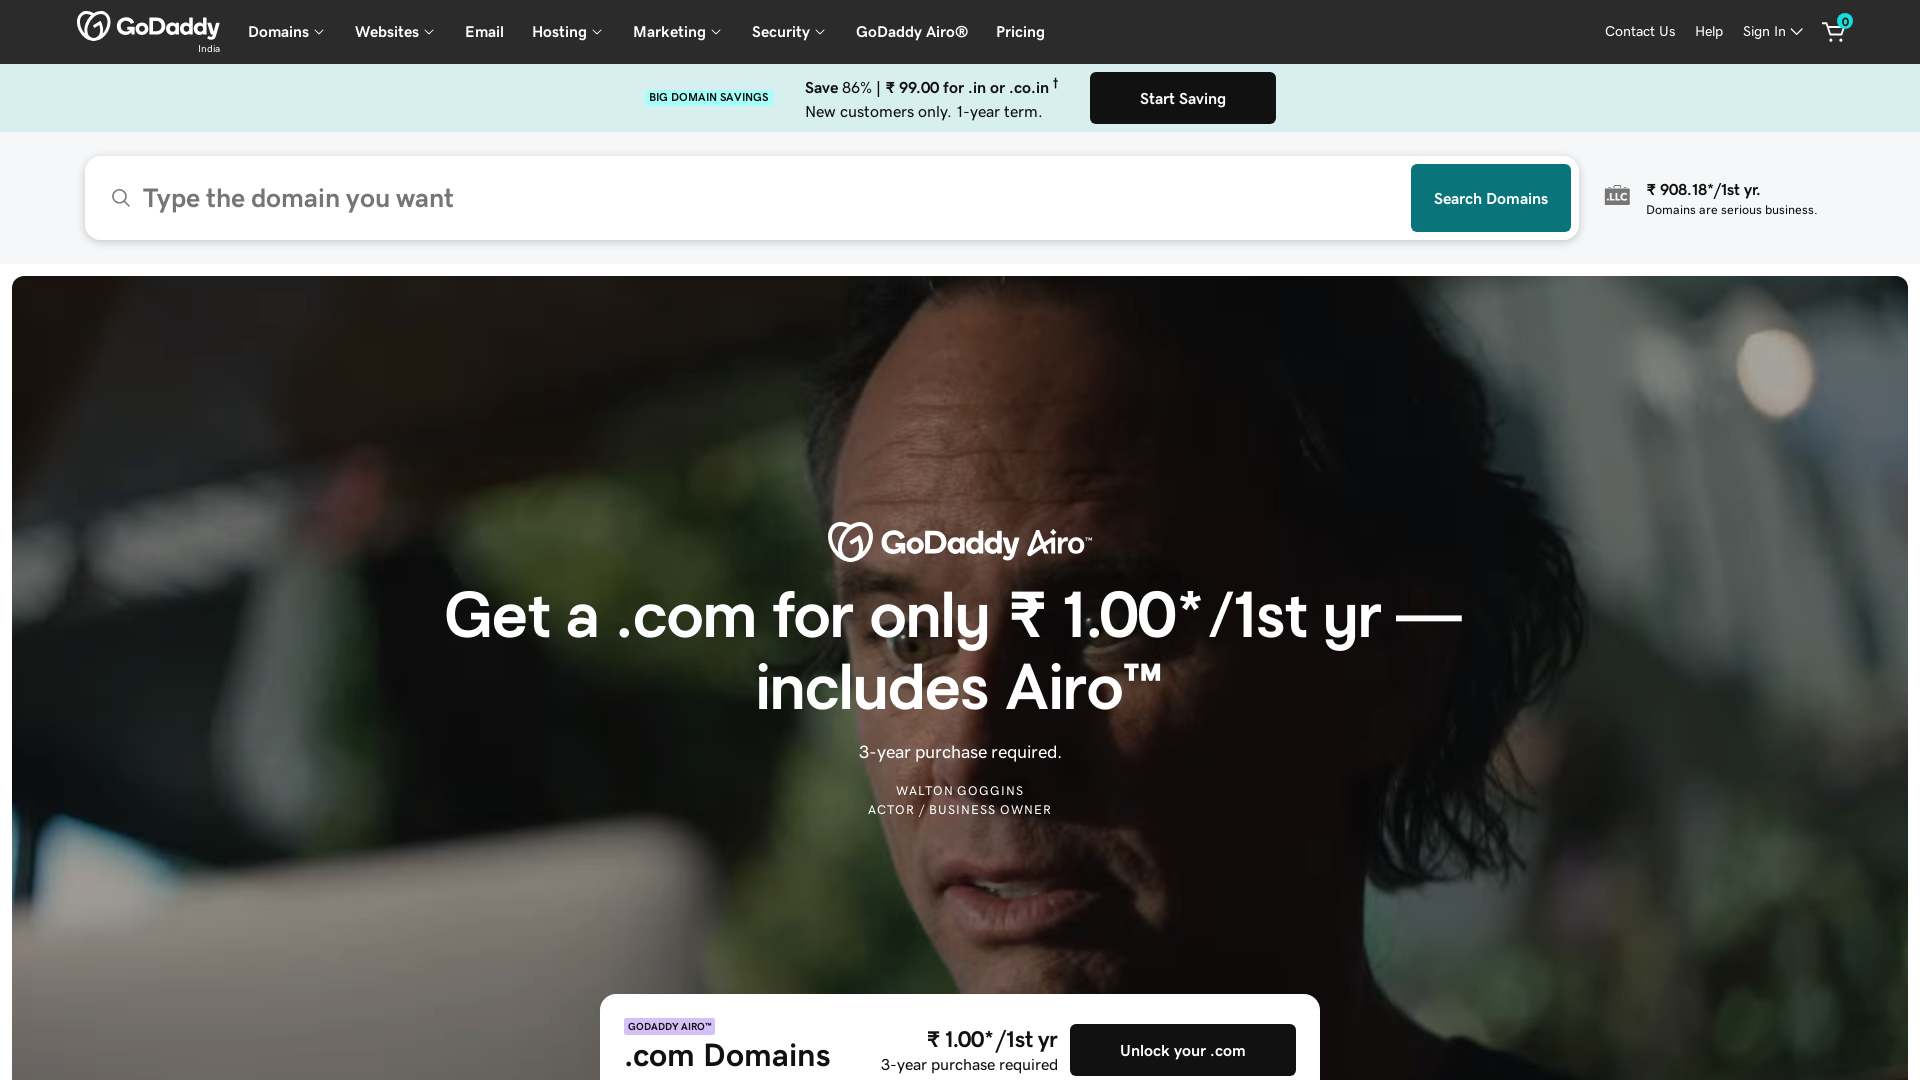

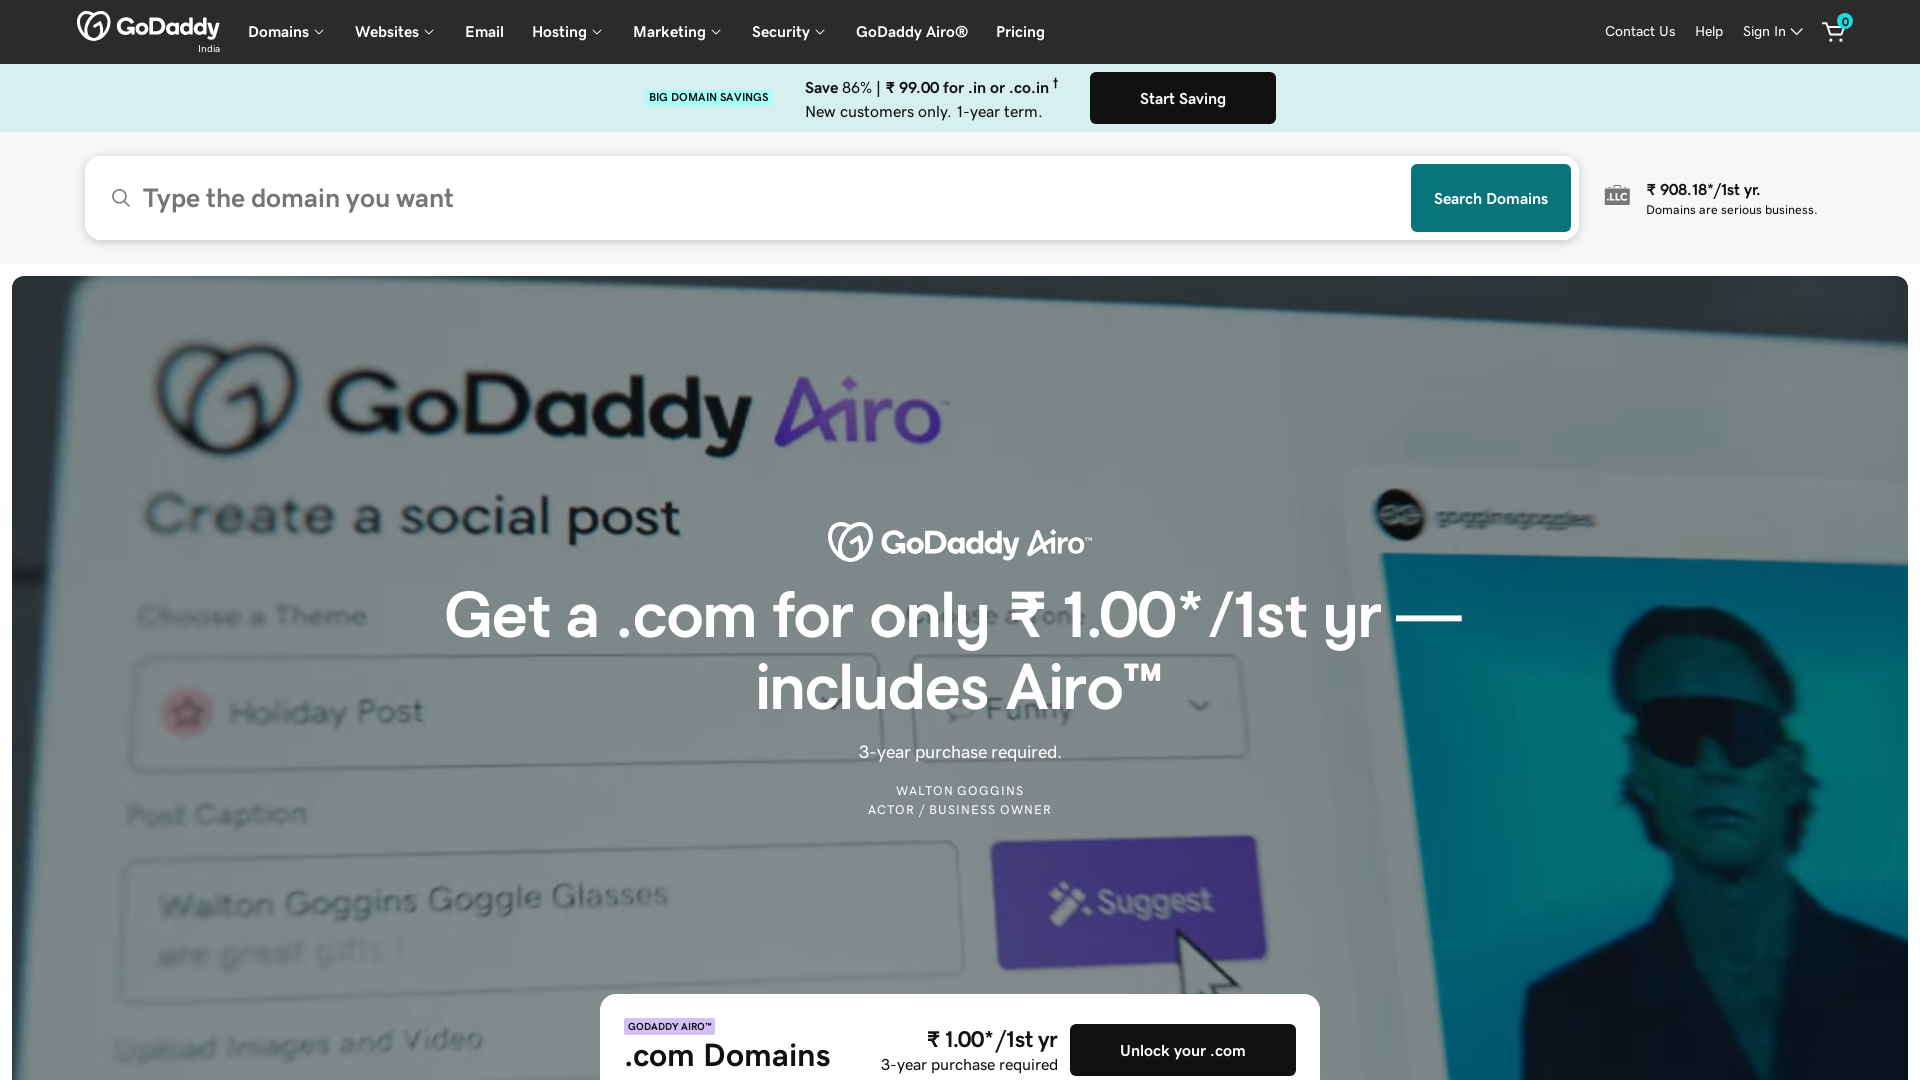